Tests NuGet package search functionality by entering a search query, clicking the search button, and verifying that package results contain titles and descriptions.

Starting URL: https://nuget.org

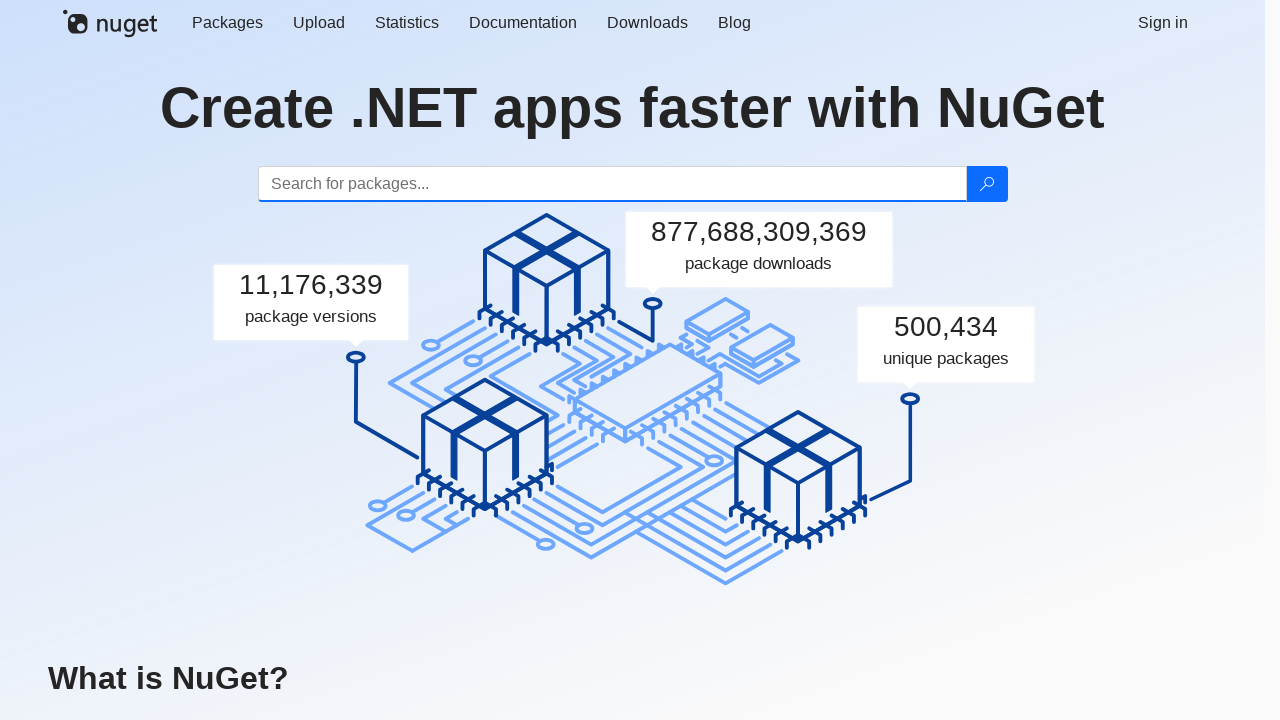

Typed 'Yapoml' in the search box on #search
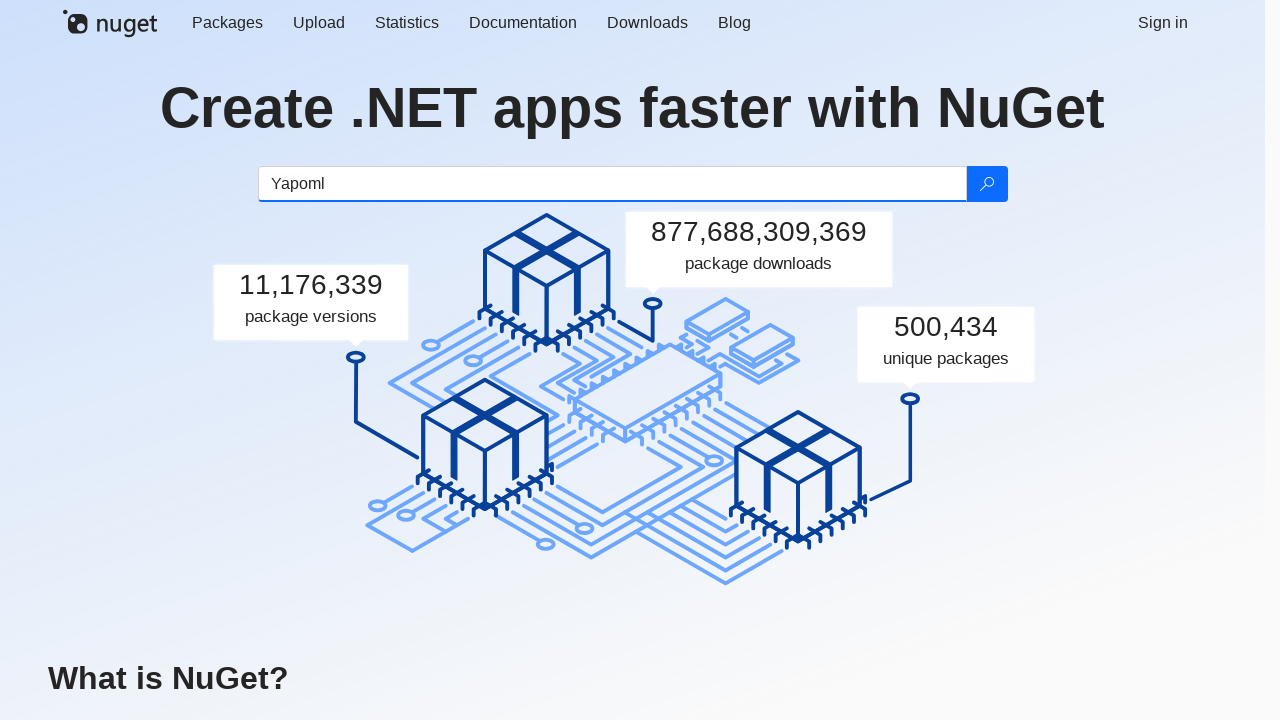

Clicked the search button at (986, 184) on .btn-search
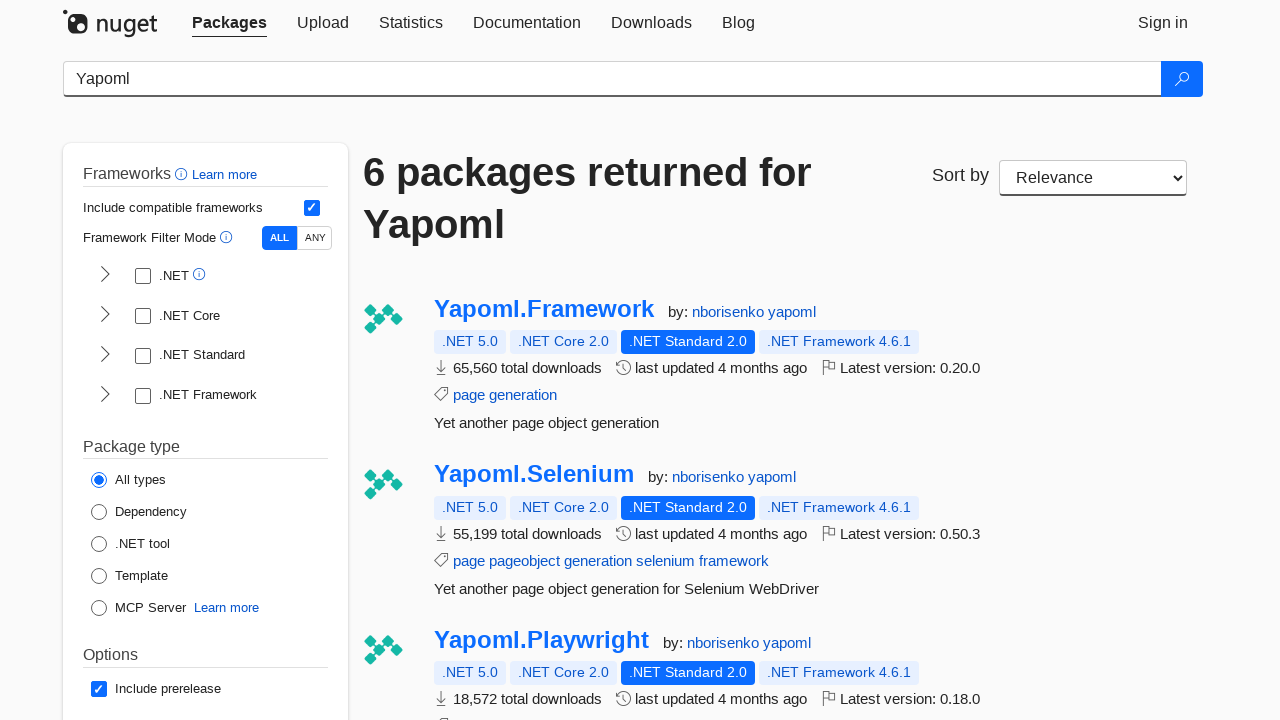

Package results loaded
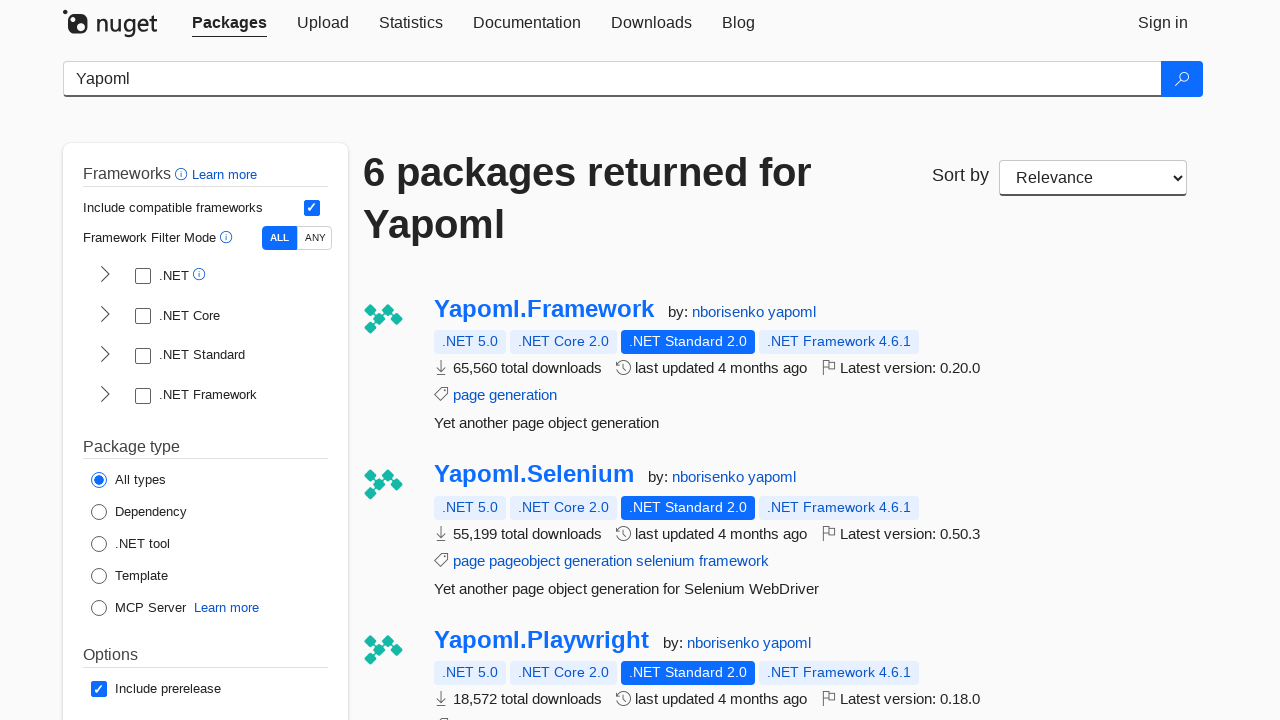

Found 6 packages in search results
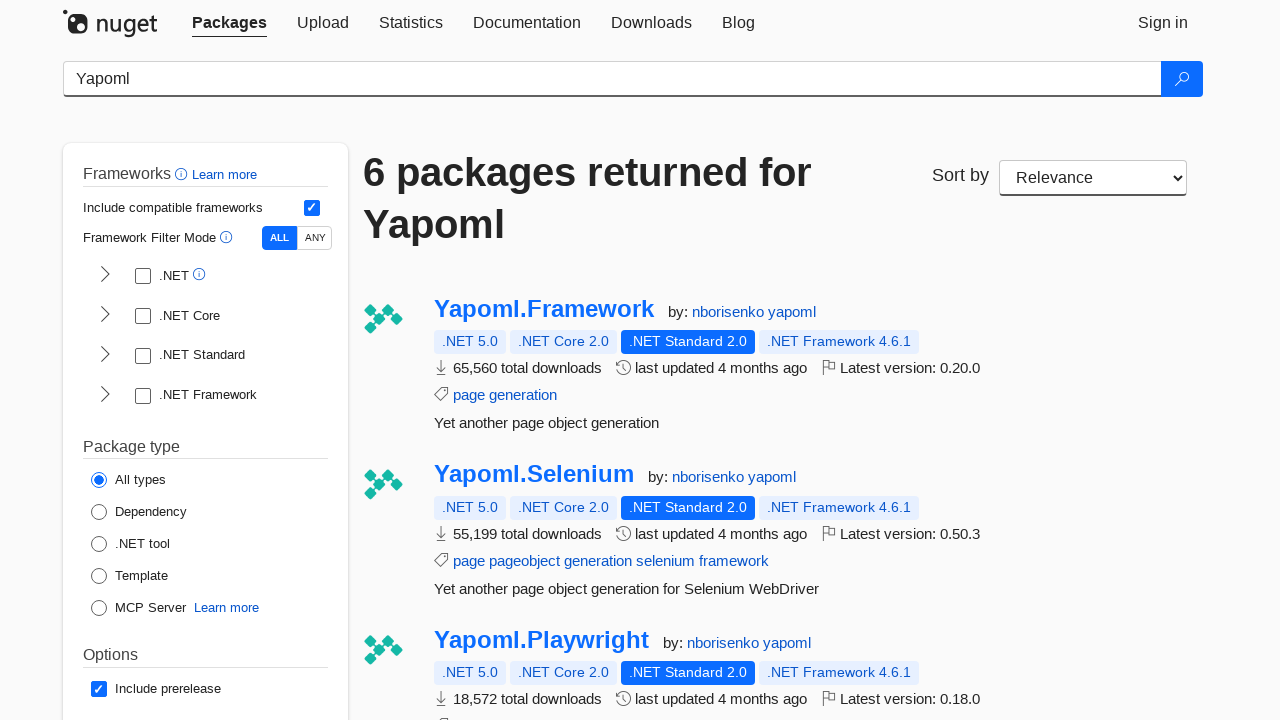

Verified package 1 has a non-empty title: 'Yapoml.Framework'
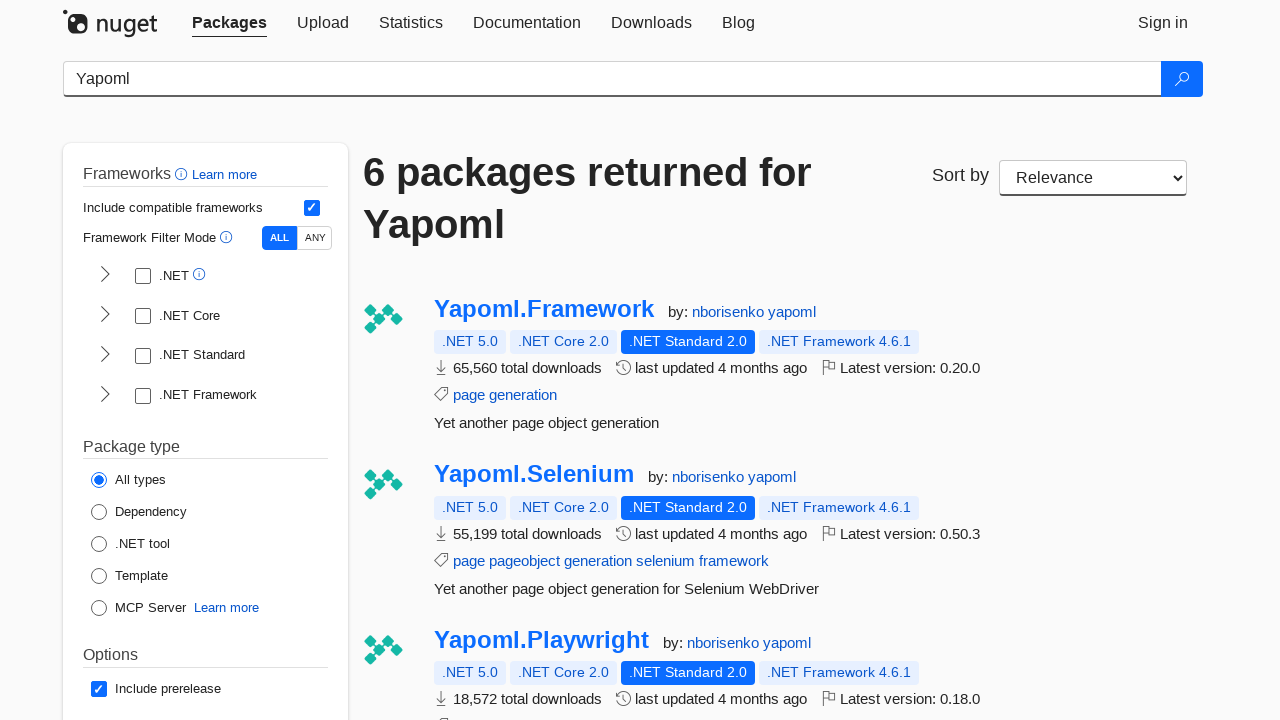

Verified package 1 has a non-empty description
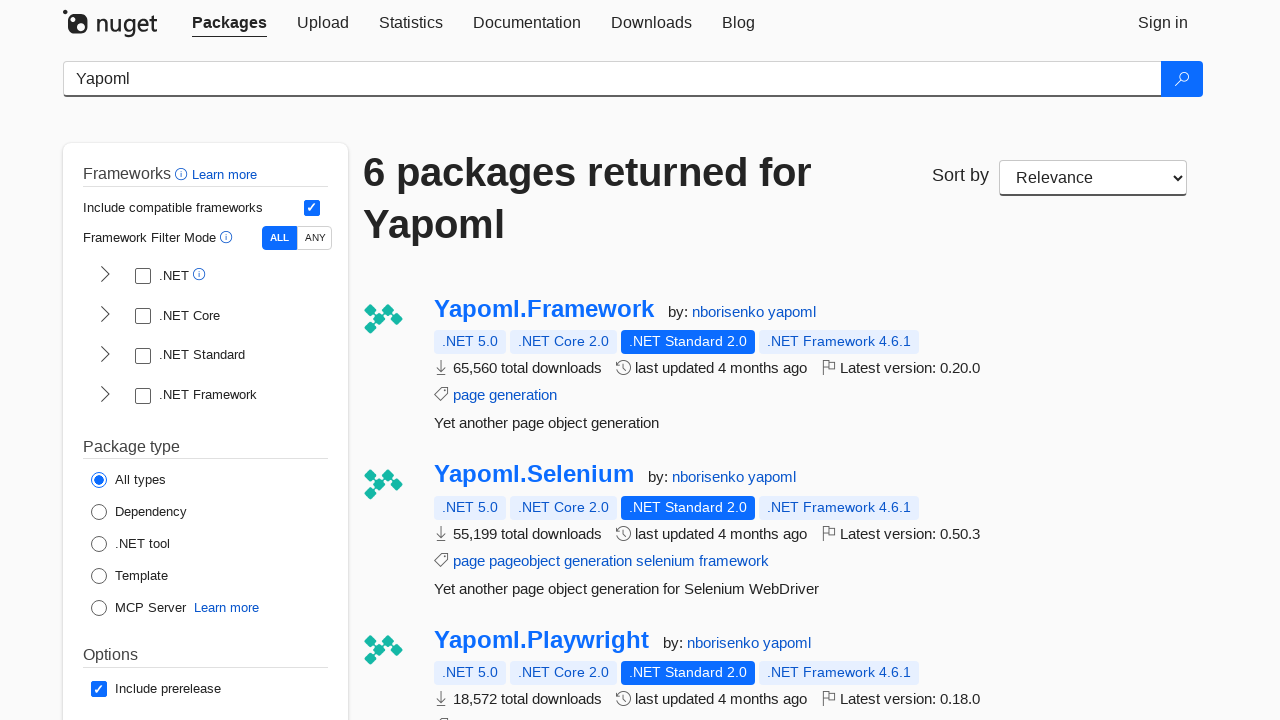

Verified package 2 has a non-empty title: 'Yapoml.Selenium'
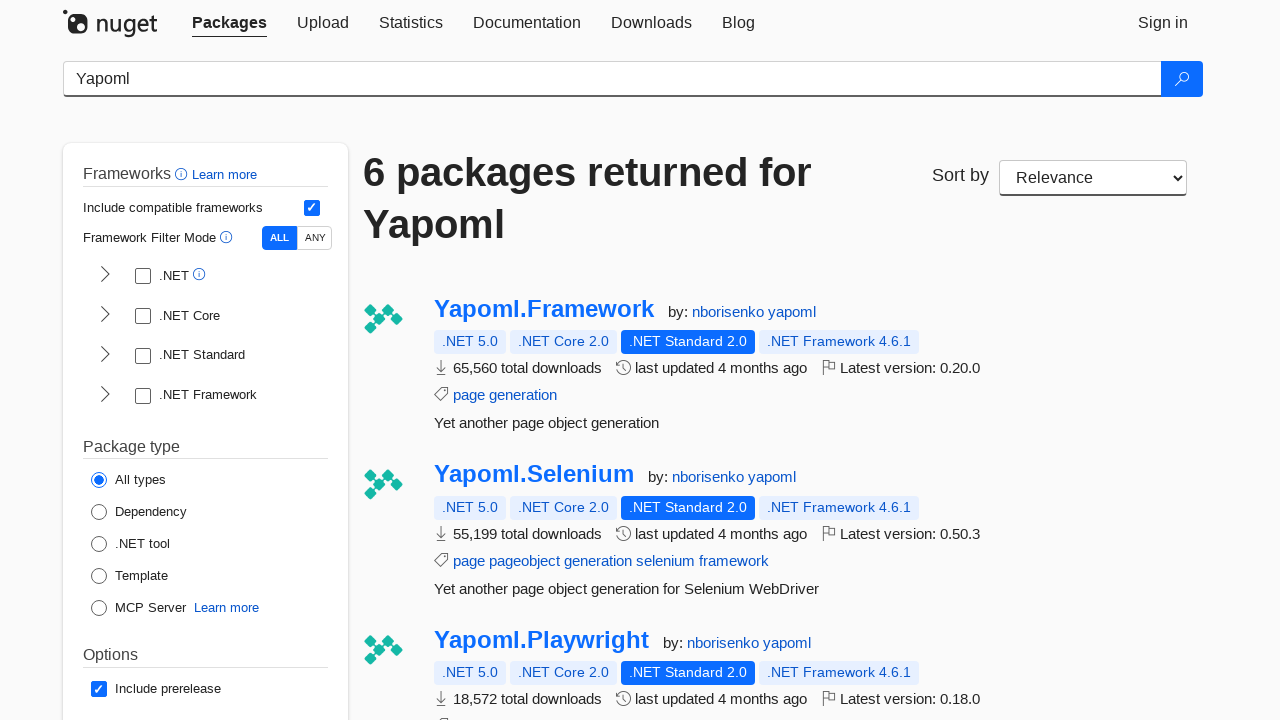

Verified package 2 has a non-empty description
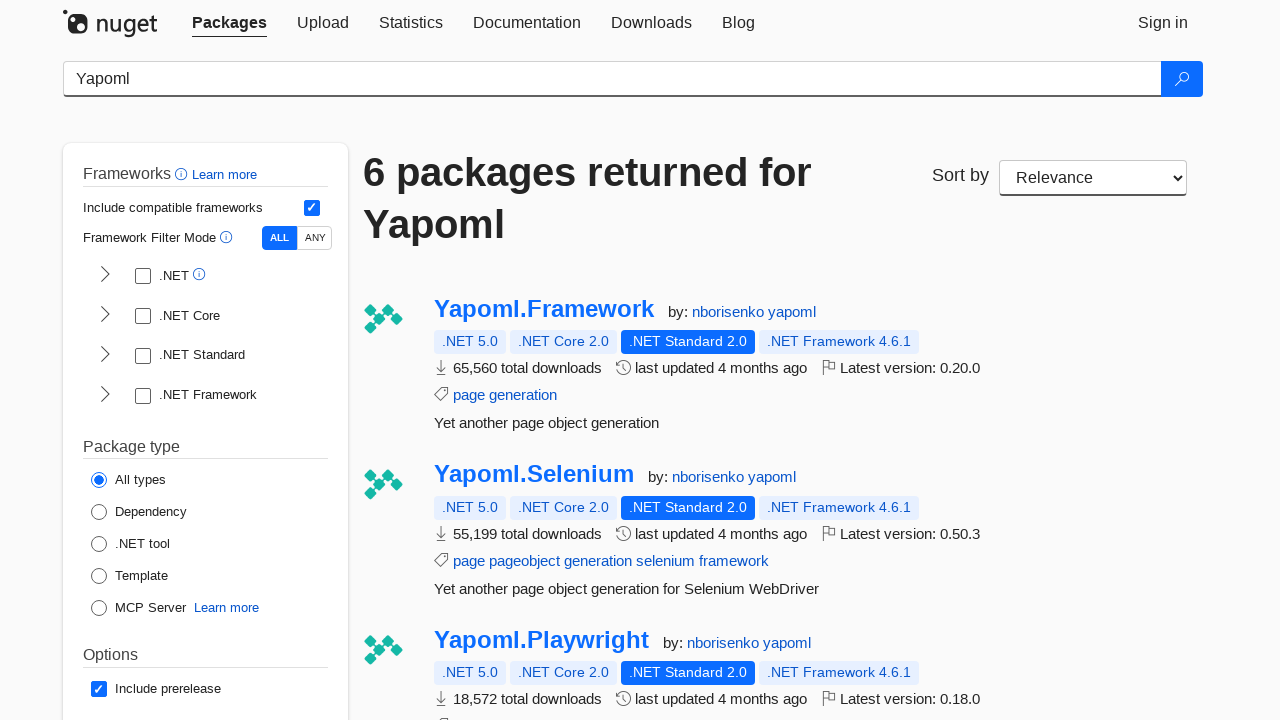

Verified package 3 has a non-empty title: 'Yapoml.Playwright'
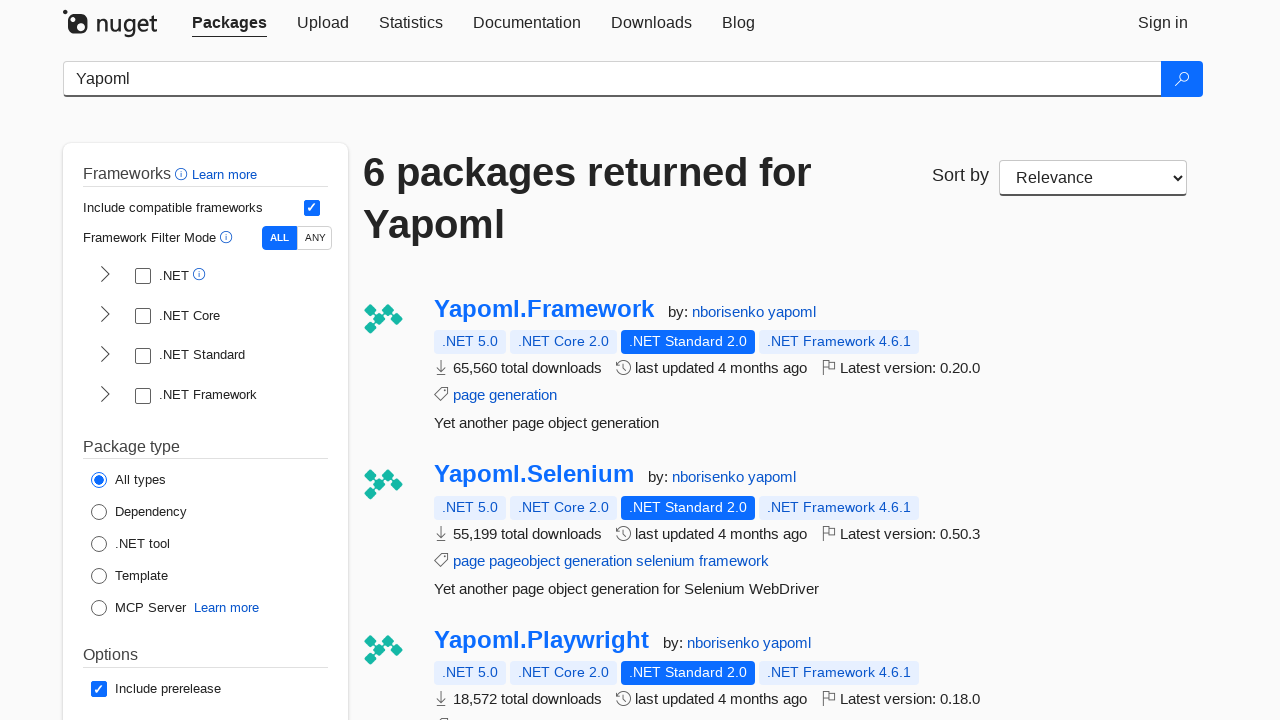

Verified package 3 has a non-empty description
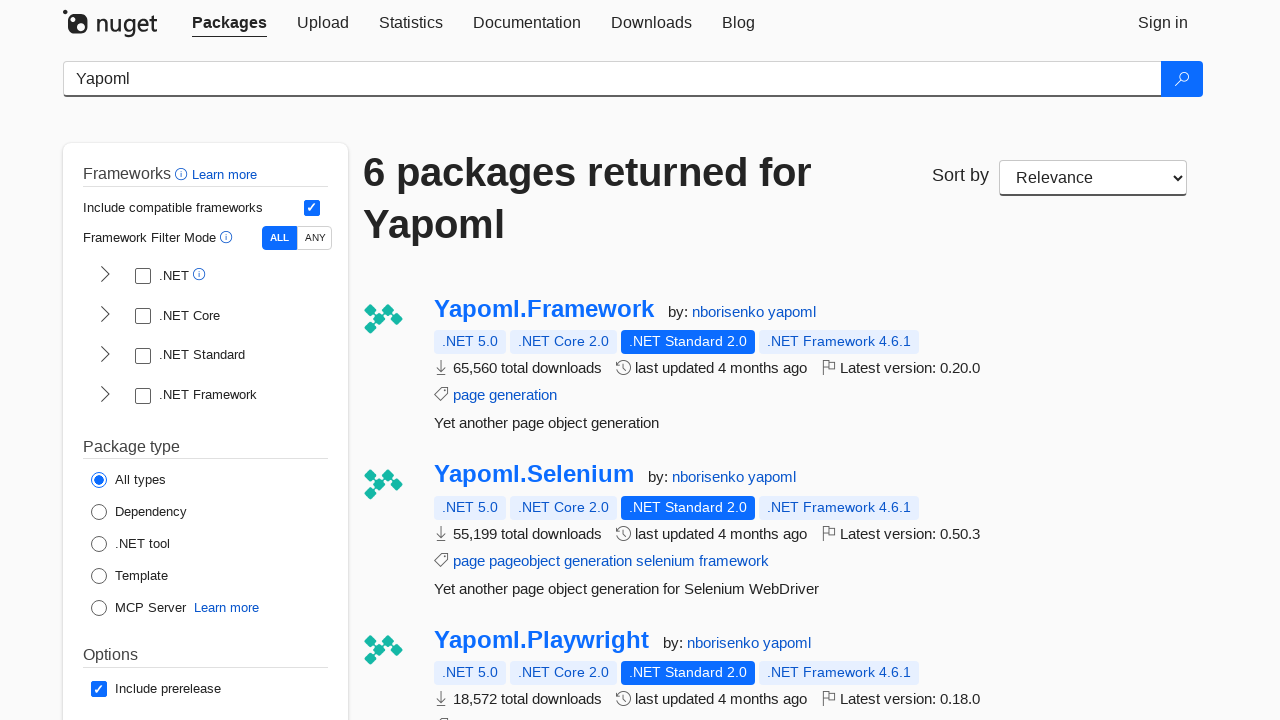

Verified package 4 has a non-empty title: 'Yapoml.Framework.Workspace'
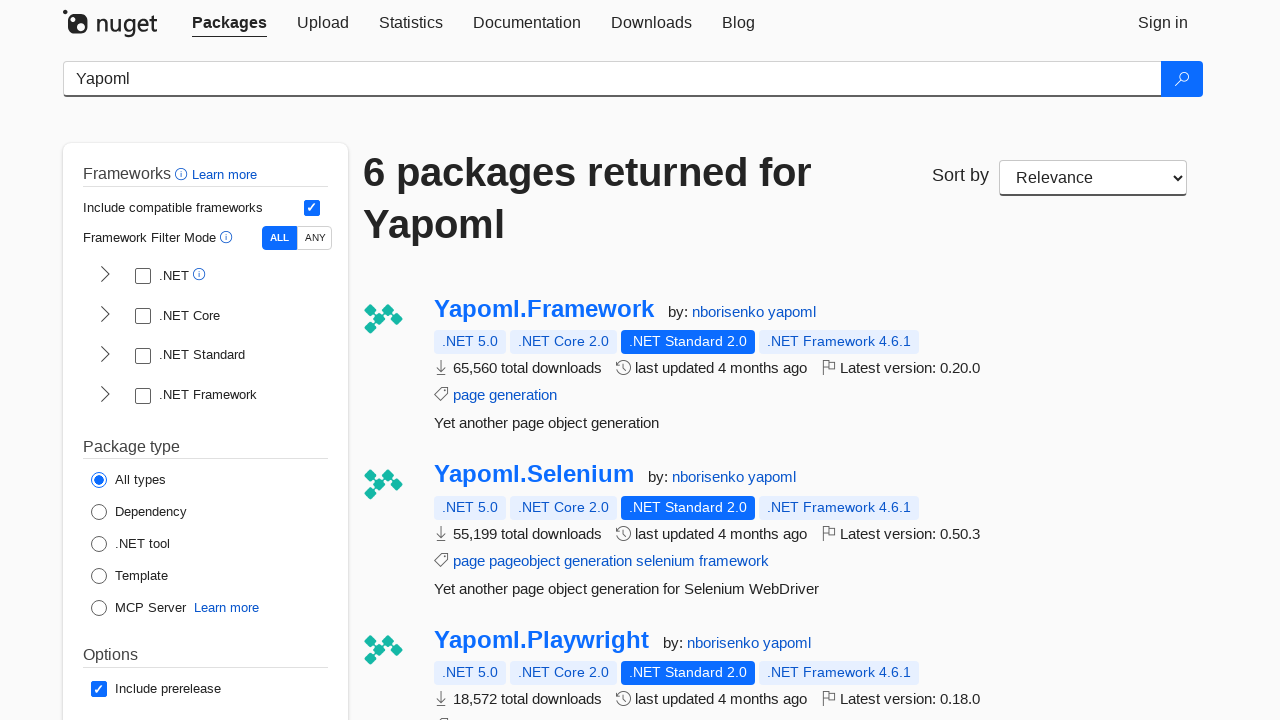

Verified package 4 has a non-empty description
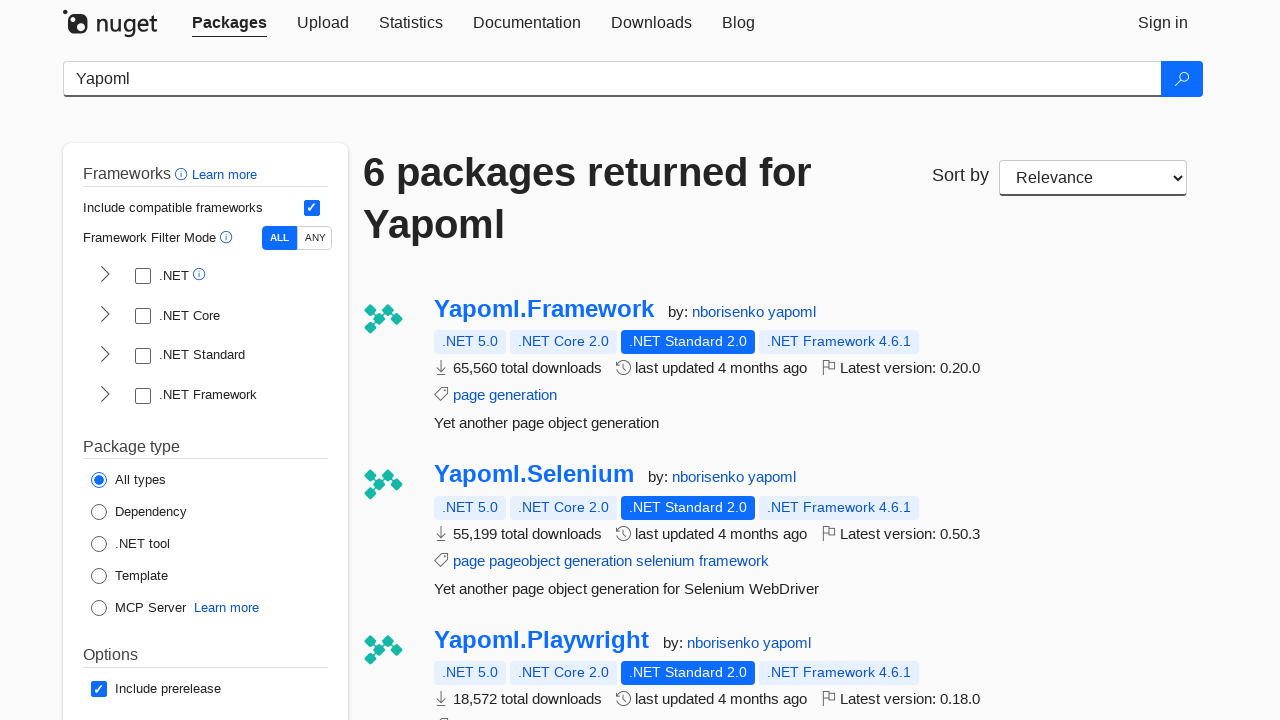

Verified package 5 has a non-empty title: 'Yapoml.Extensions.Logging.ReportPortal'
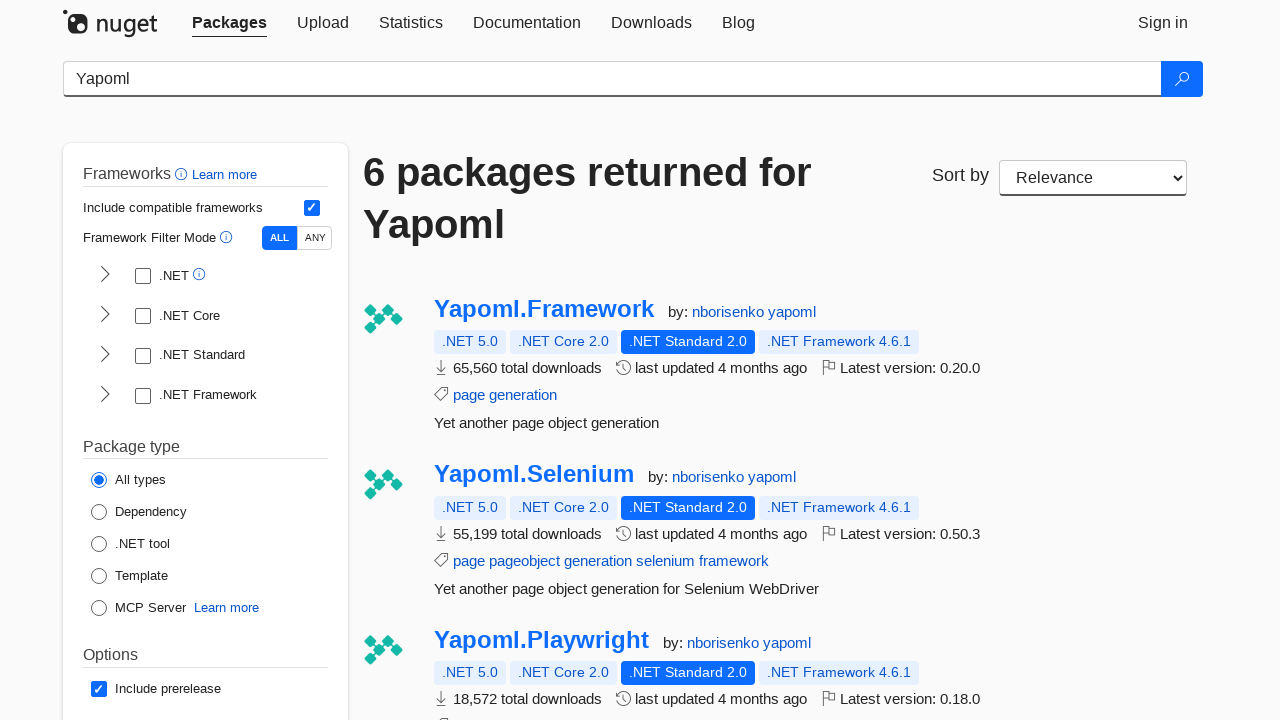

Verified package 5 has a non-empty description
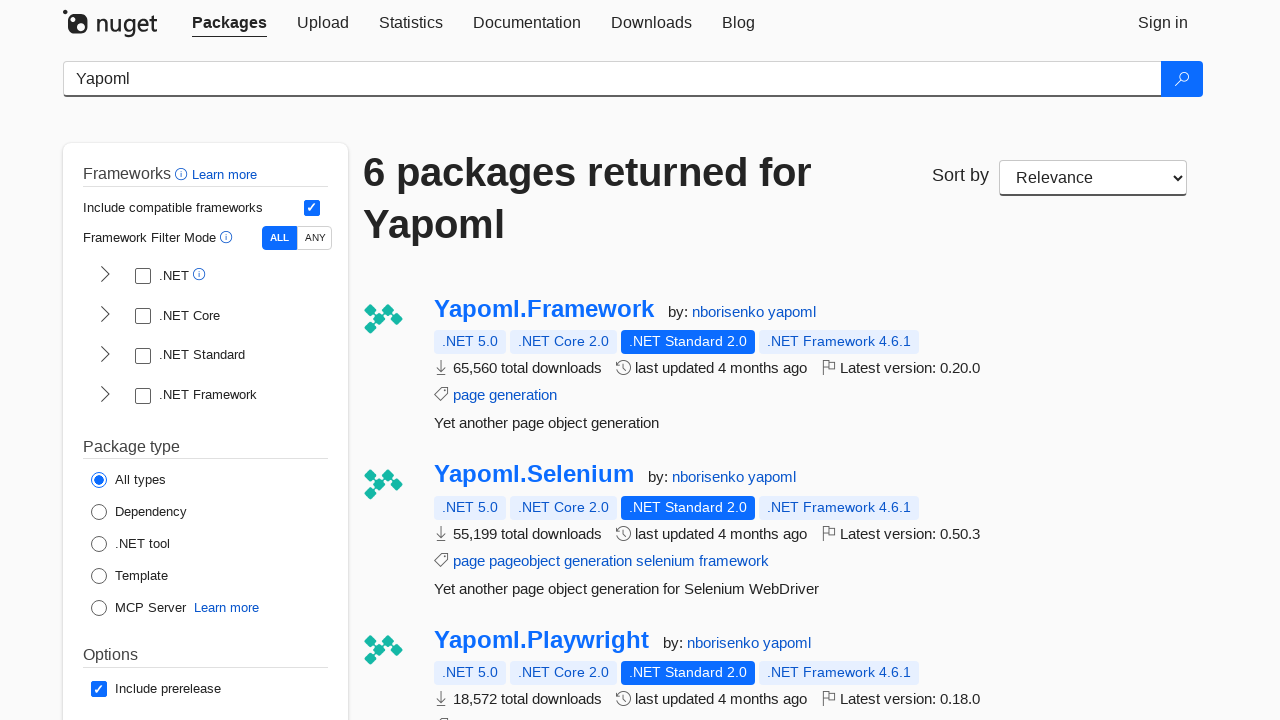

Verified package 6 has a non-empty title: 'Yapoml.Extensions.Logging.Serilog'
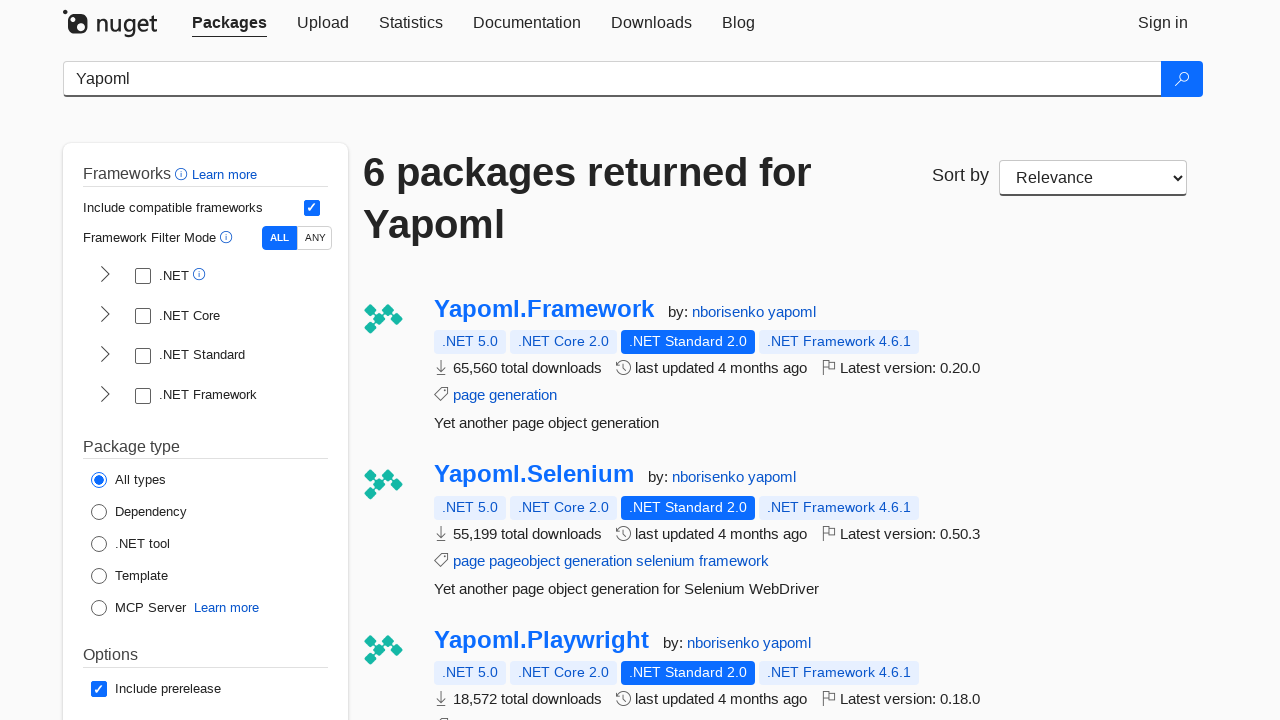

Verified package 6 has a non-empty description
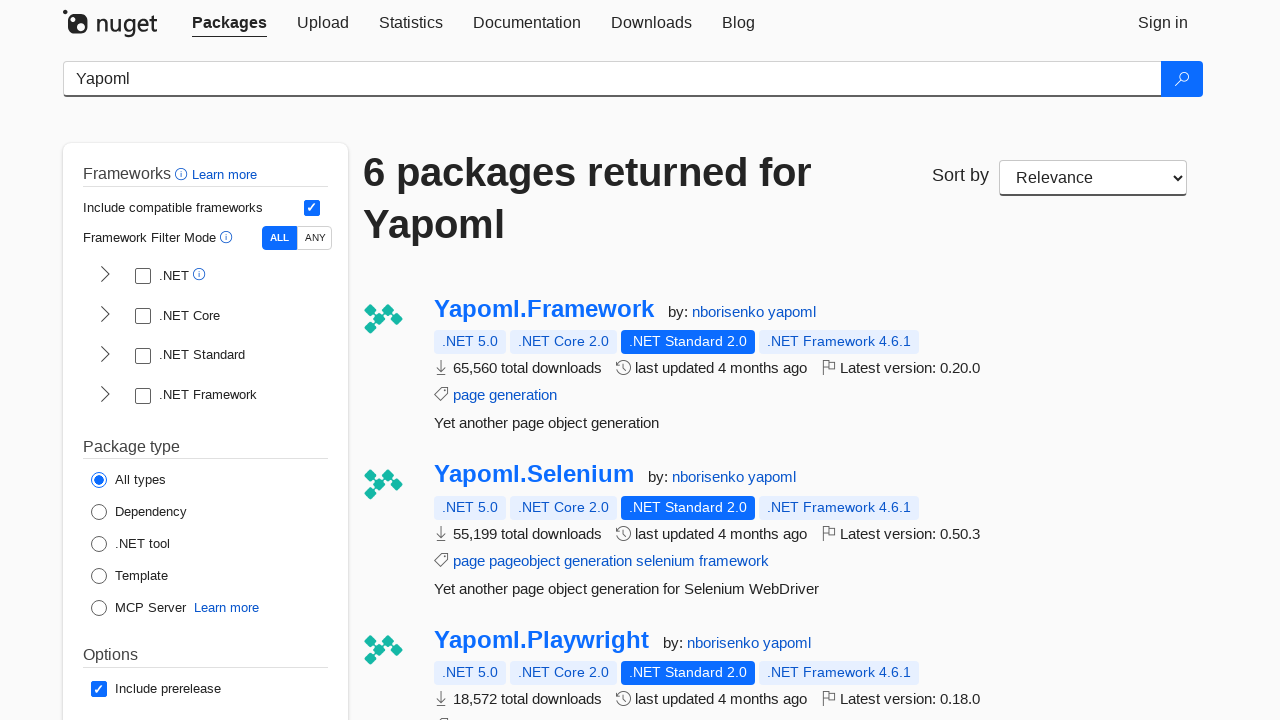

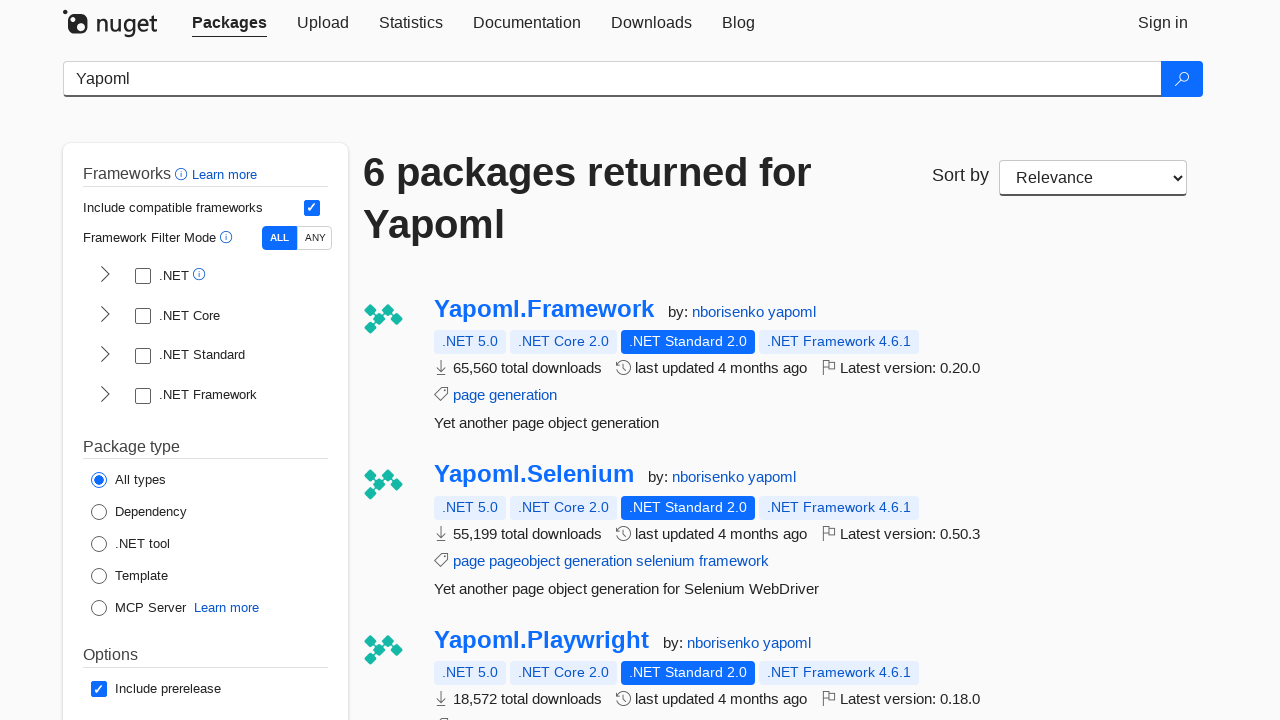